Tests multi-window/tab handling by clicking a link that opens a new tab, then iterating through browser windows to find a specific element and closing the window where it's found.

Starting URL: https://rahulshettyacademy.com/AutomationPractice/

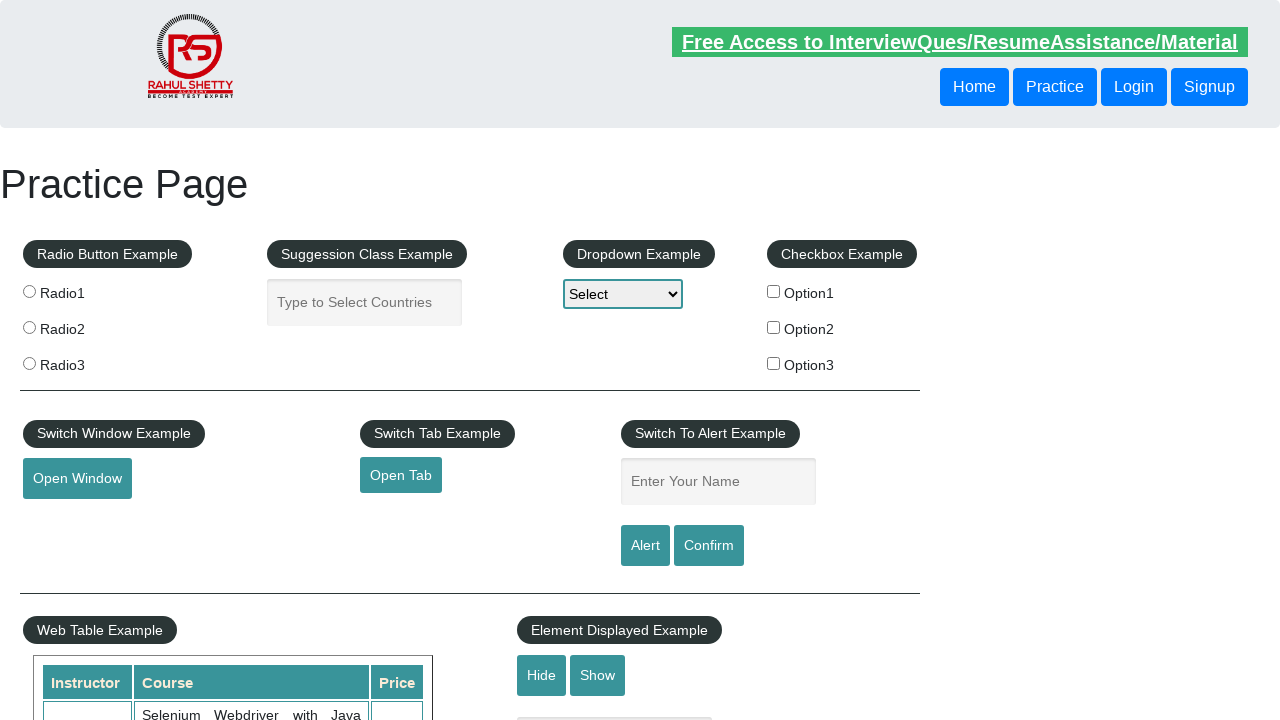

Clicked link to open new tab at (401, 475) on a#opentab
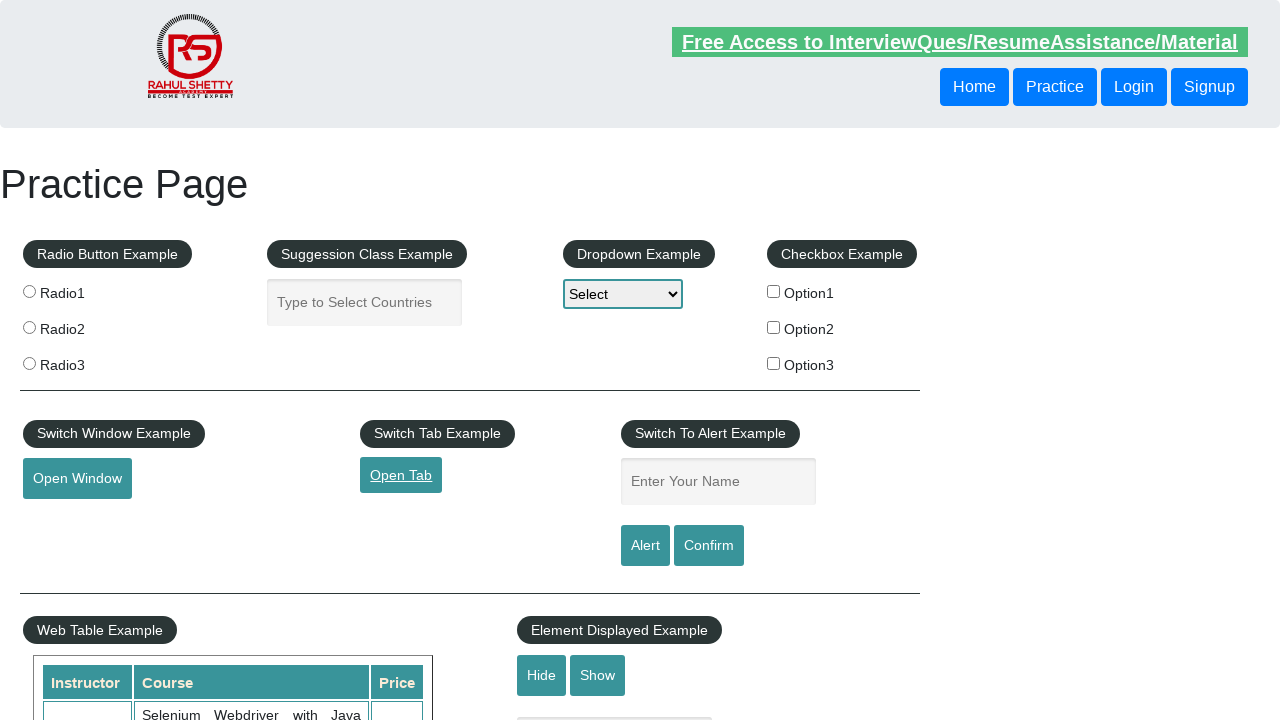

Captured new page object from context
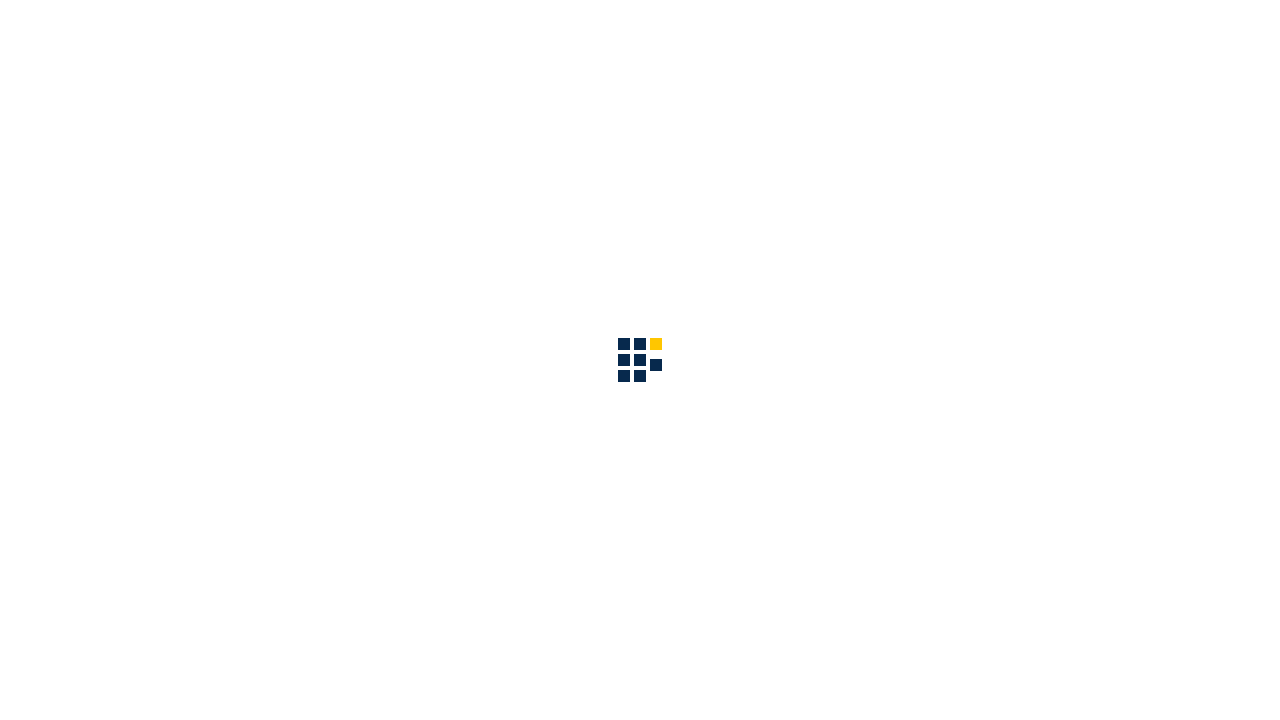

New page finished loading
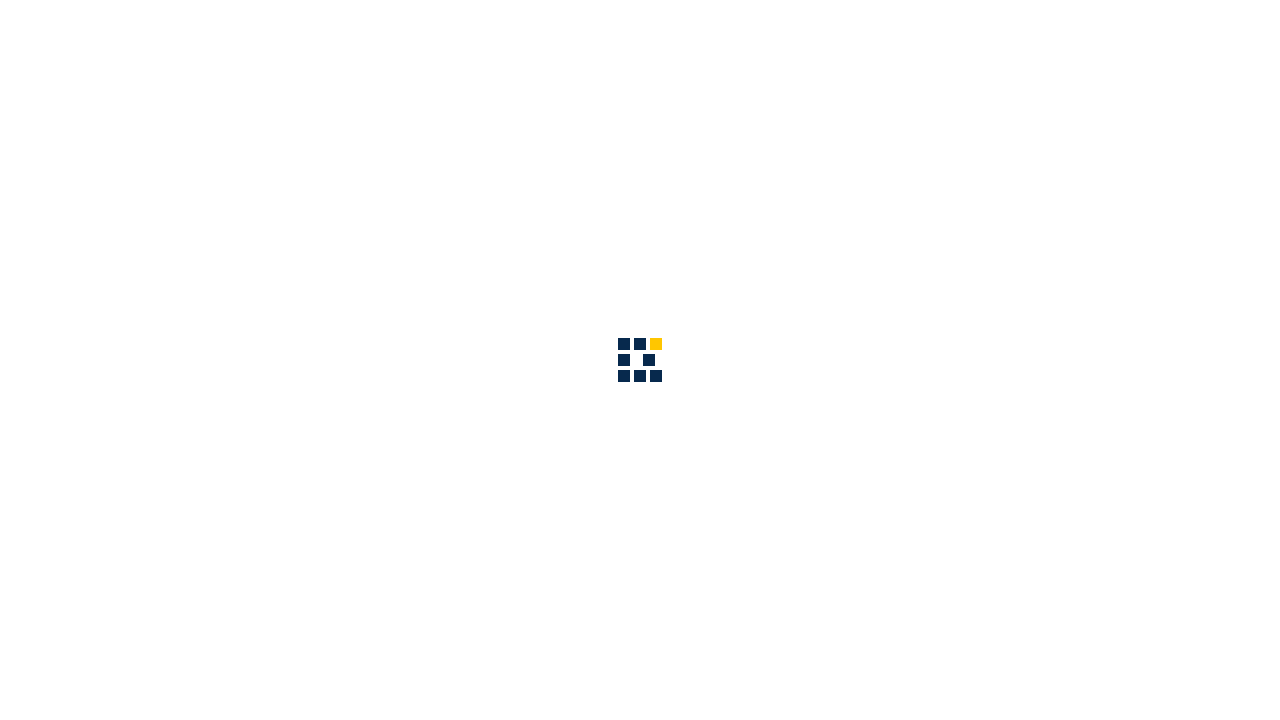

Retrieved all pages from context
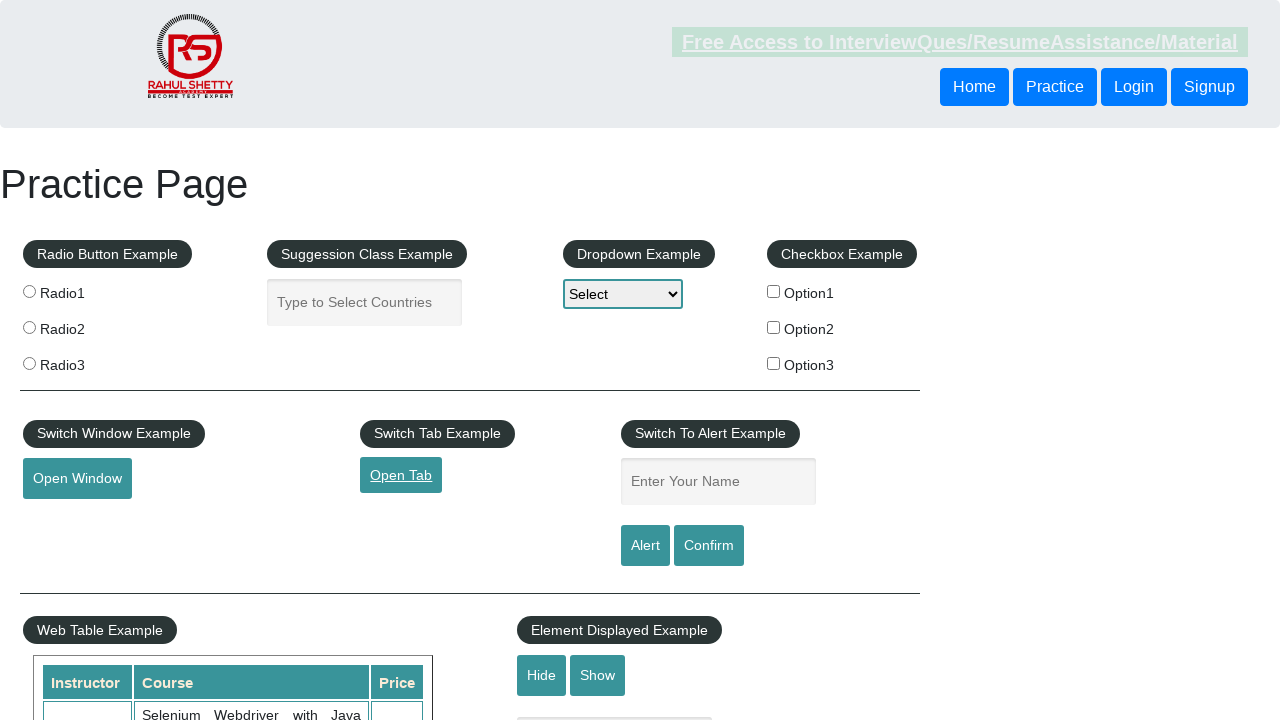

Target element not visible in window 0
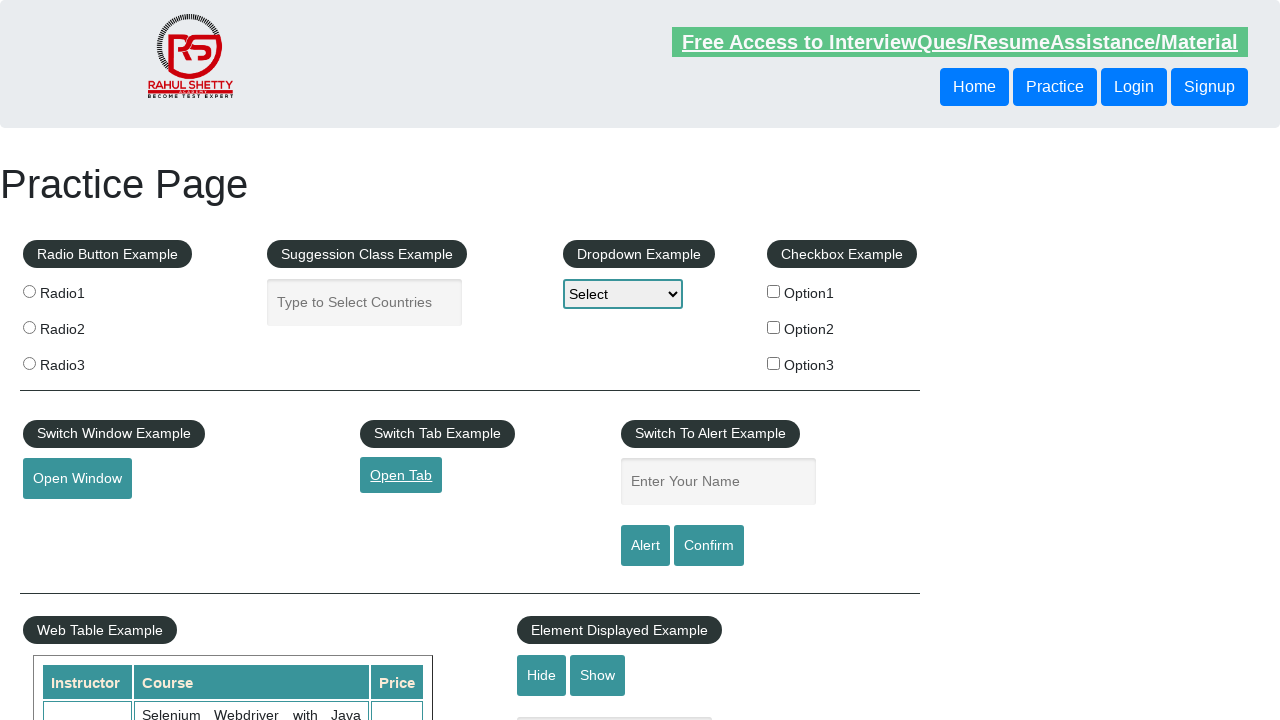

Target element not visible in window 1
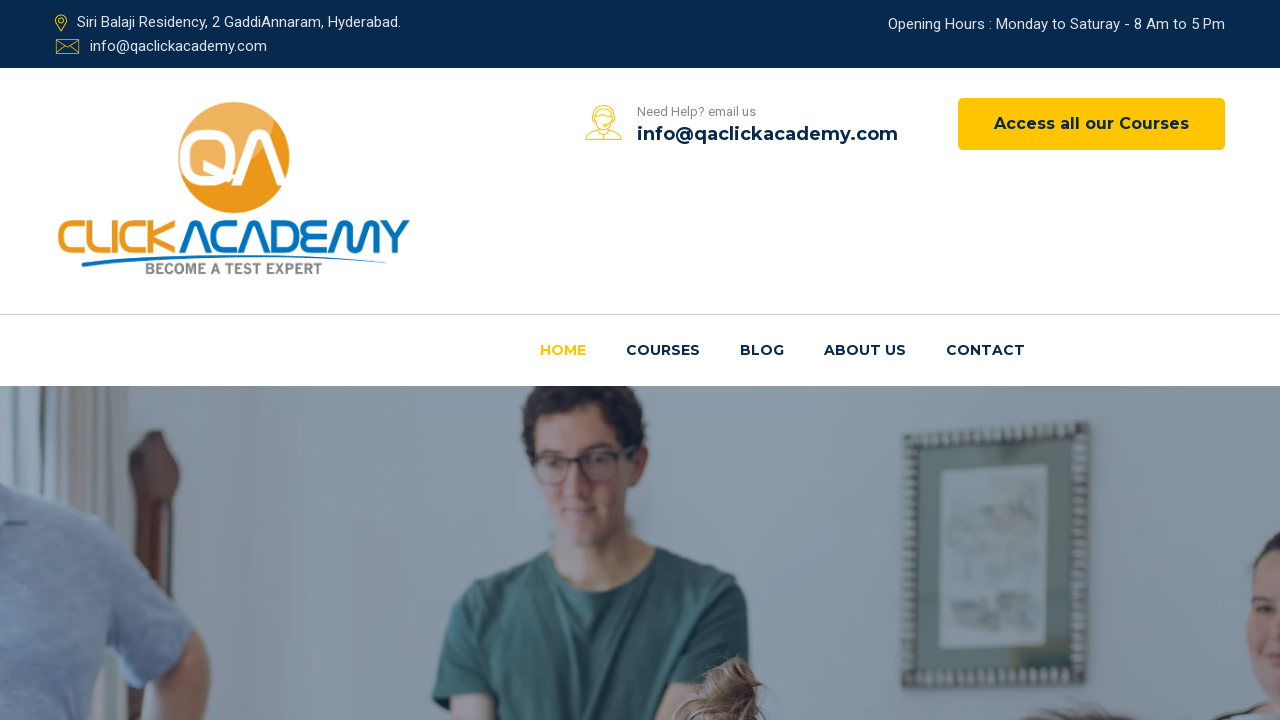

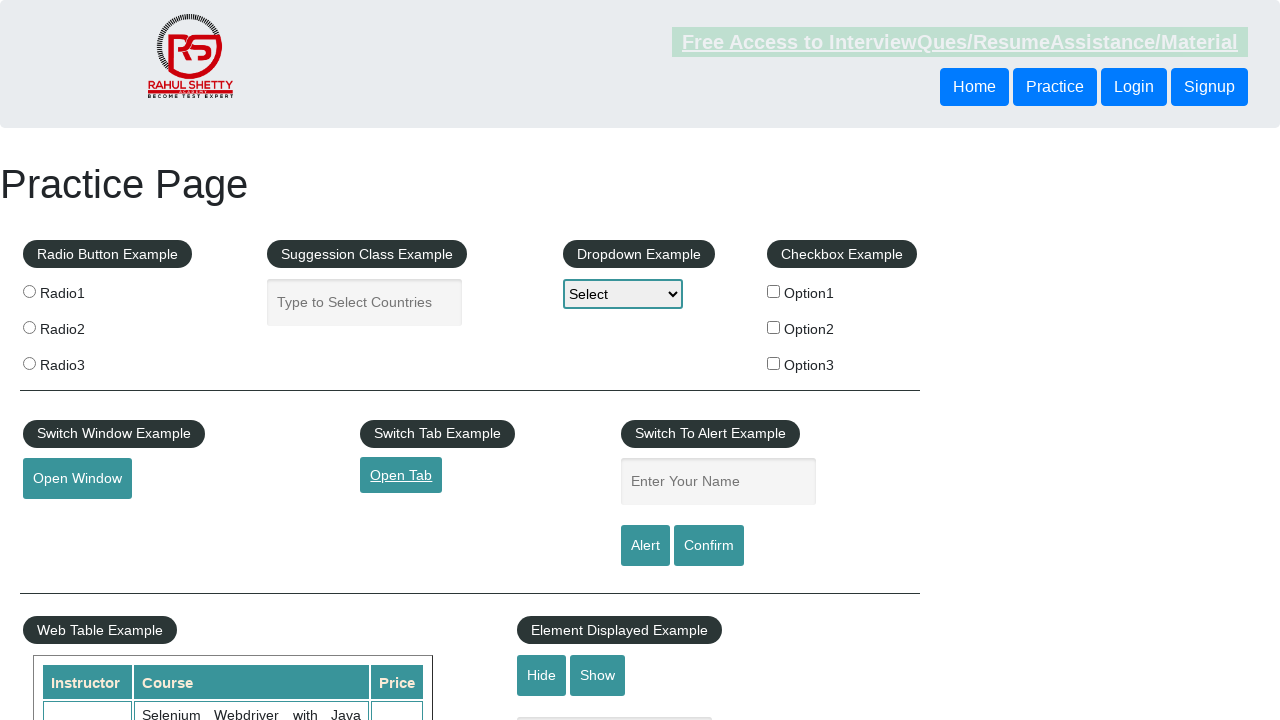